Navigates to an Angular demo application and clicks on the library button to test navigation functionality

Starting URL: https://rahulshettyacademy.com/angularAppdemo

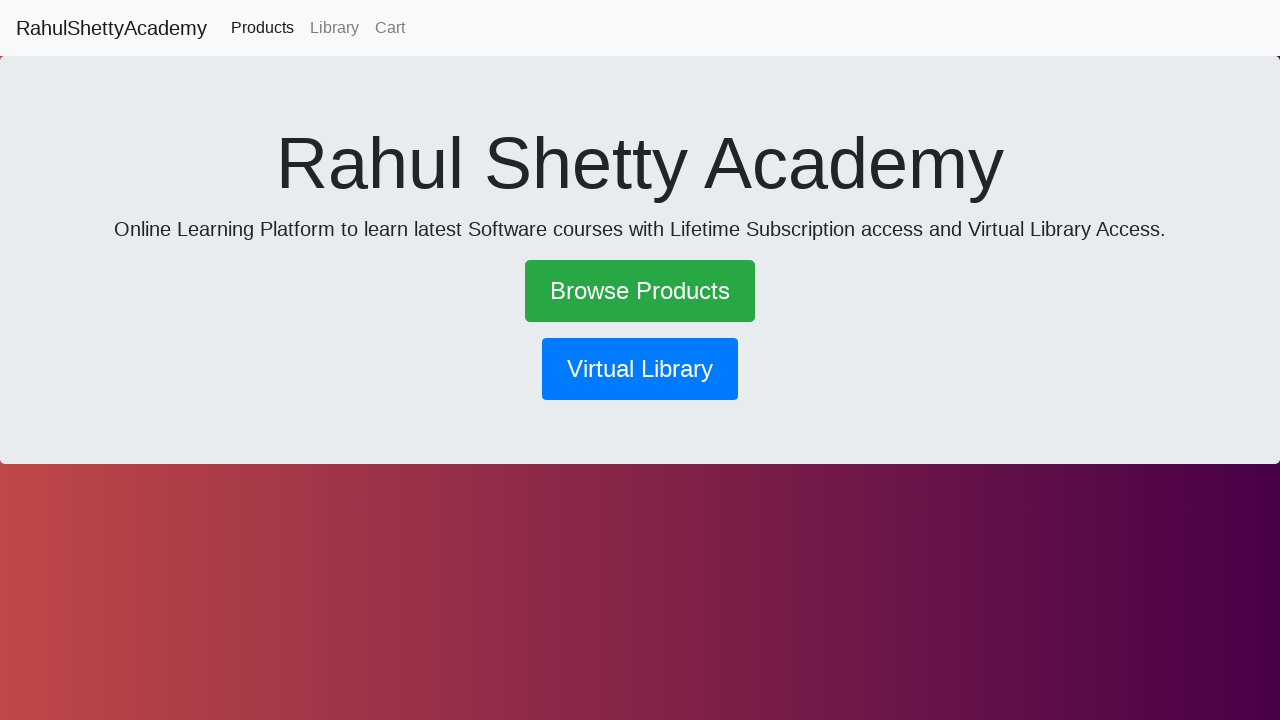

Waited for library button to be available
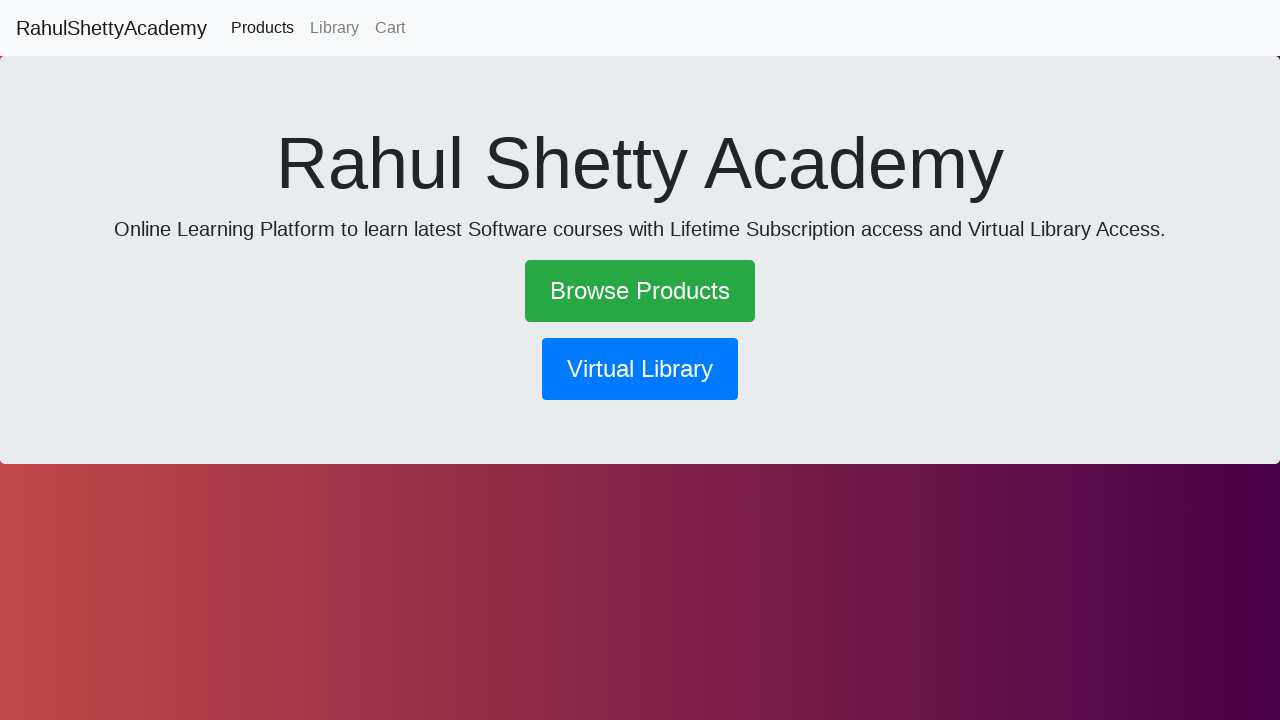

Clicked on library navigation button at (640, 369) on button[routerlink='/library']
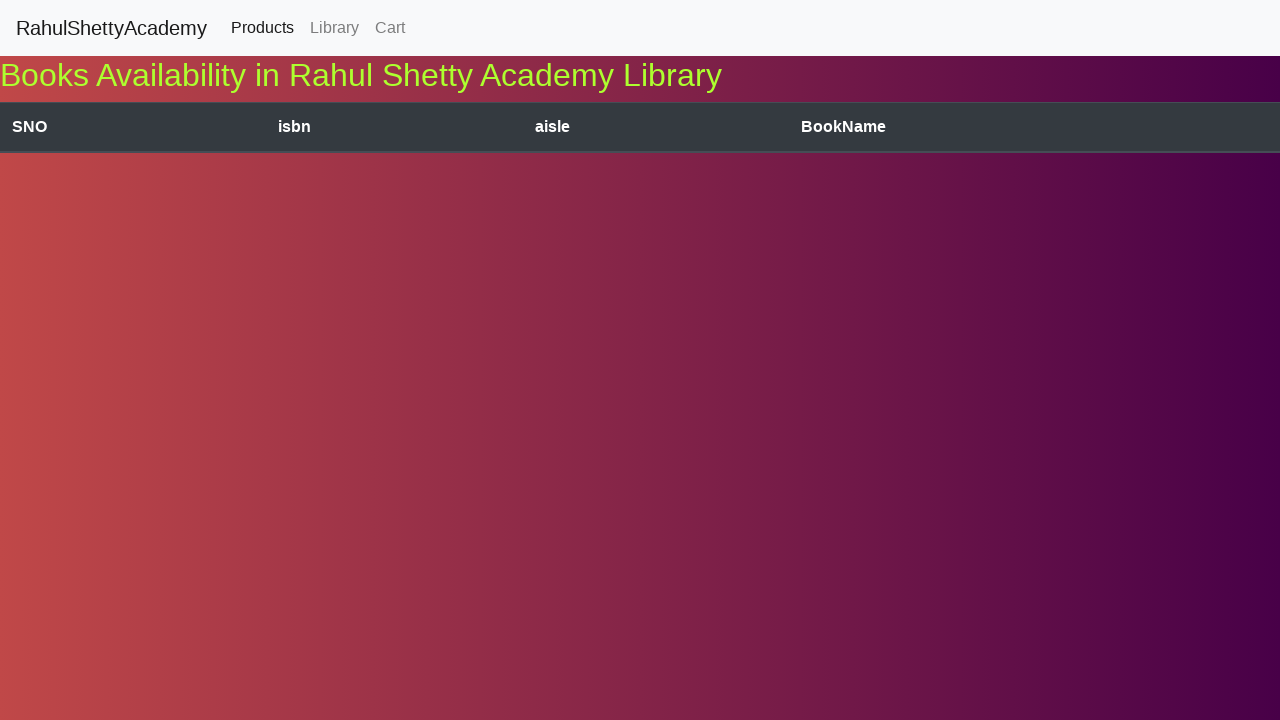

Navigation to library page completed
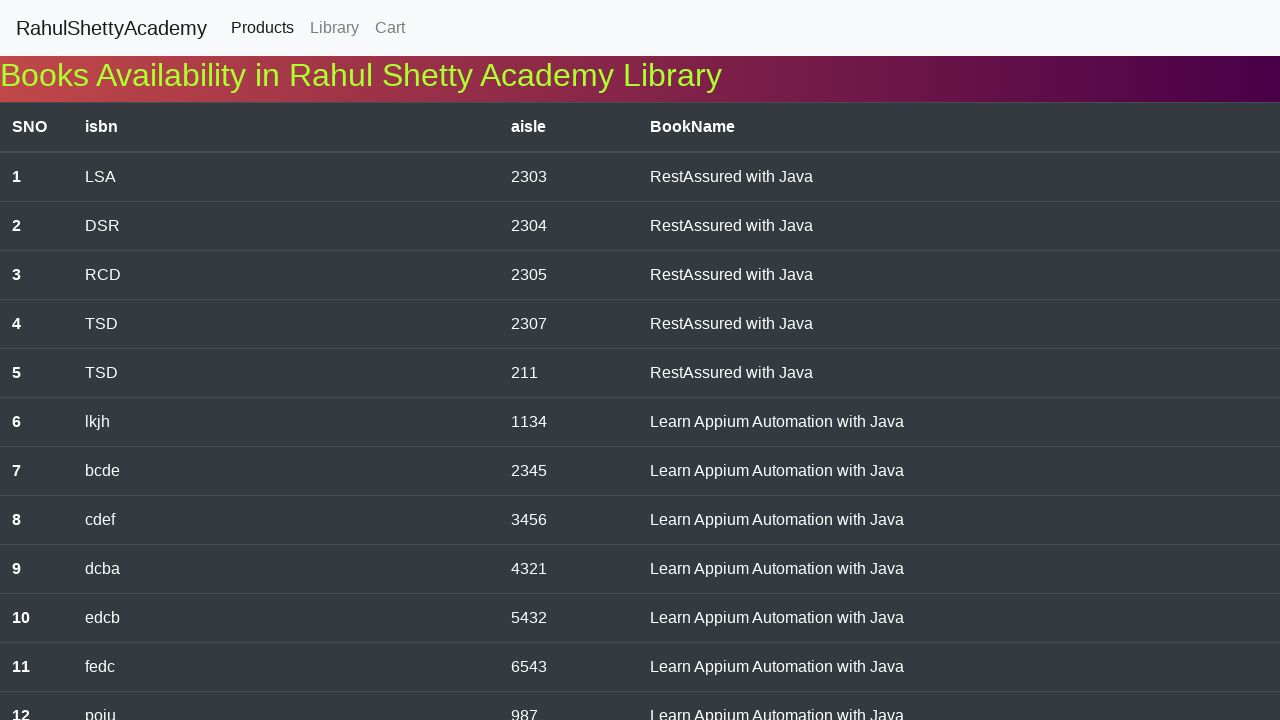

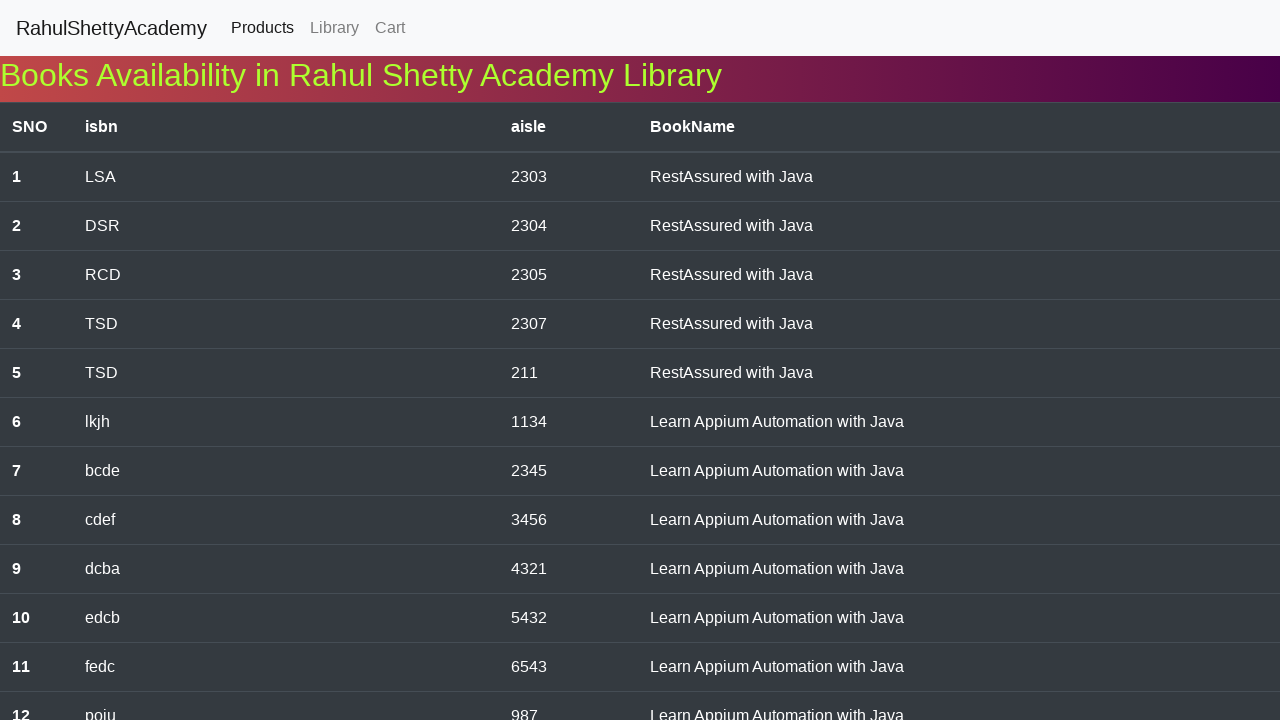